Clicks the edit button on a web table and submits the form

Starting URL: https://demoqa.com/webtables

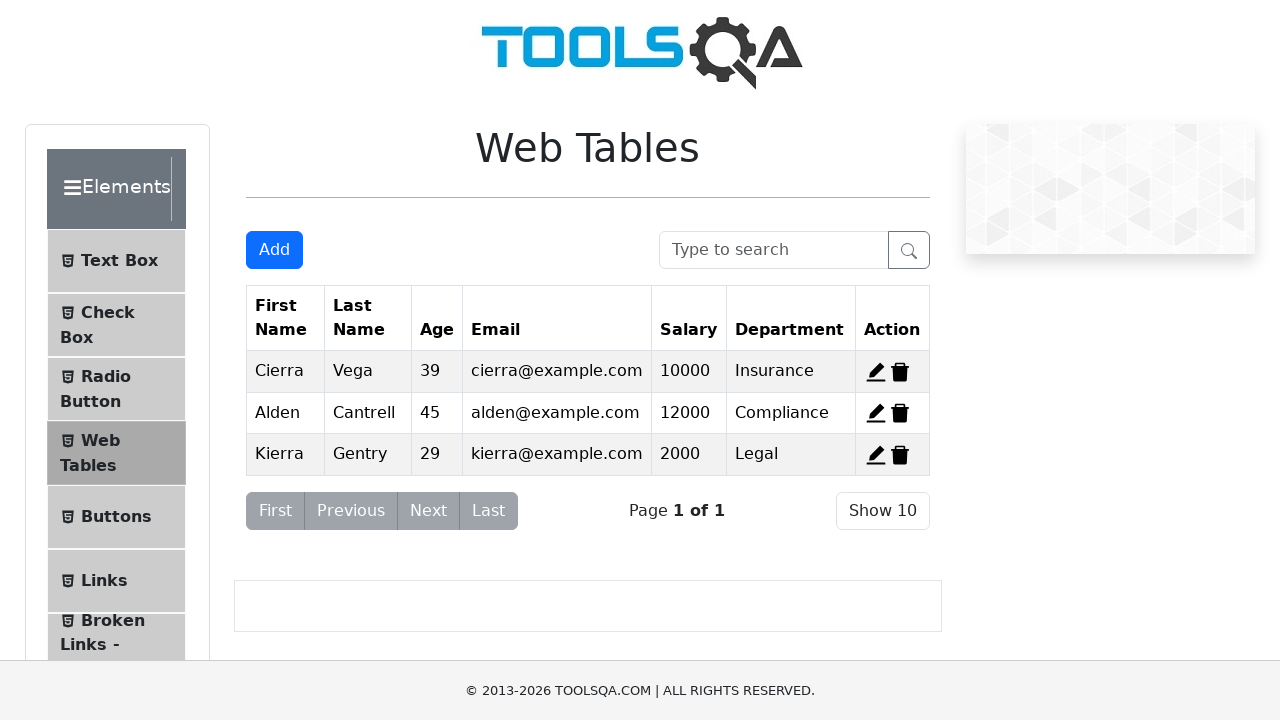

Clicked edit button on web table row at (876, 372) on [title=Edit]
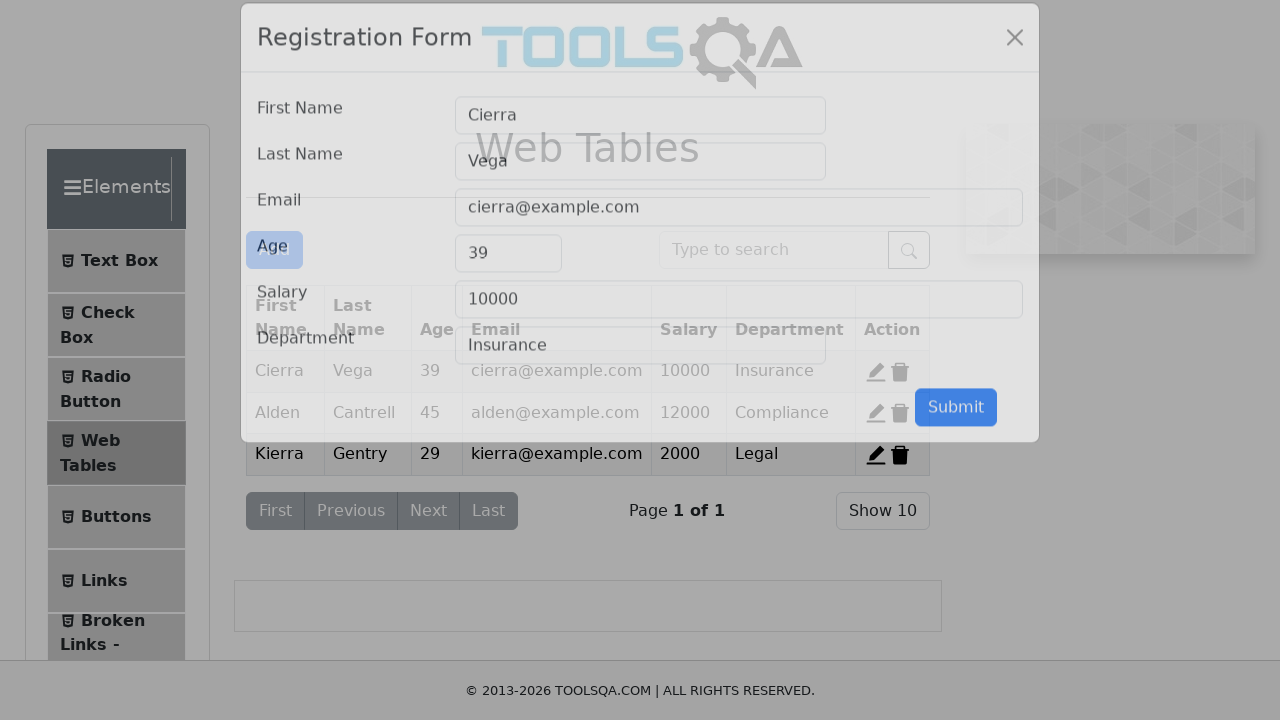

Clicked submit button to submit form at (956, 433) on #submit
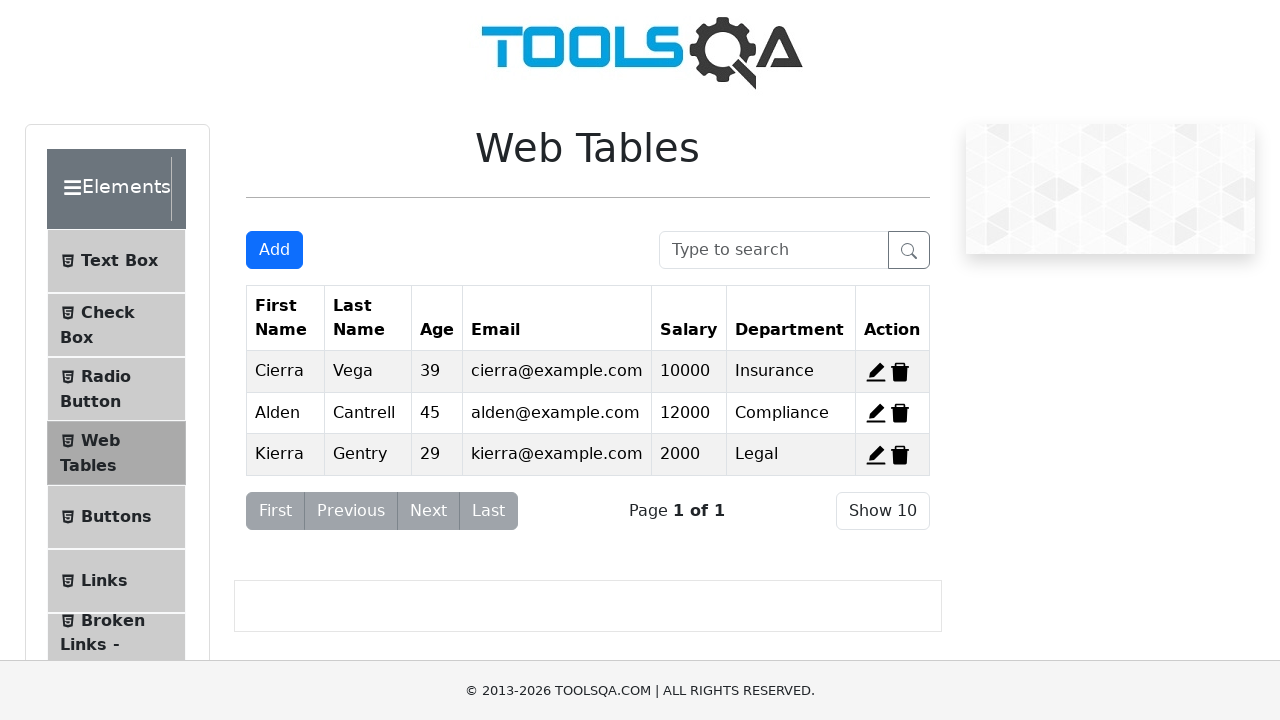

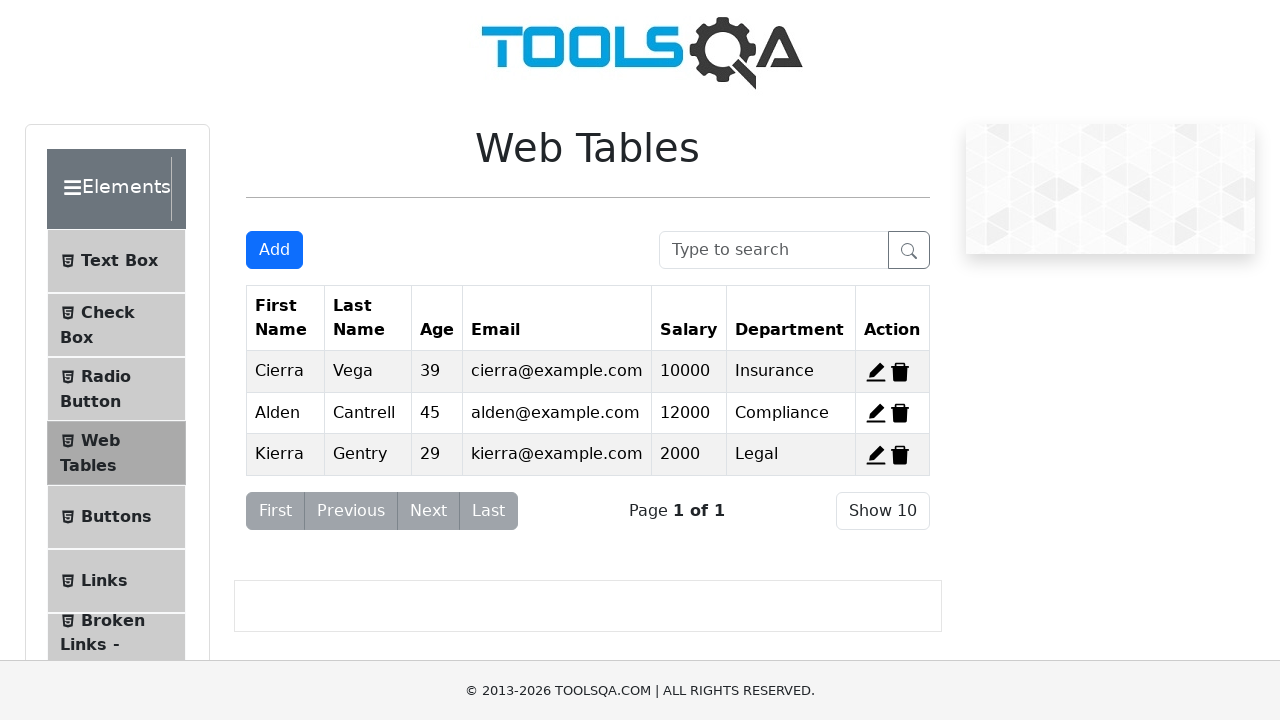